Verifies that the current URL contains "walmart.com"

Starting URL: https://www.walmart.com/

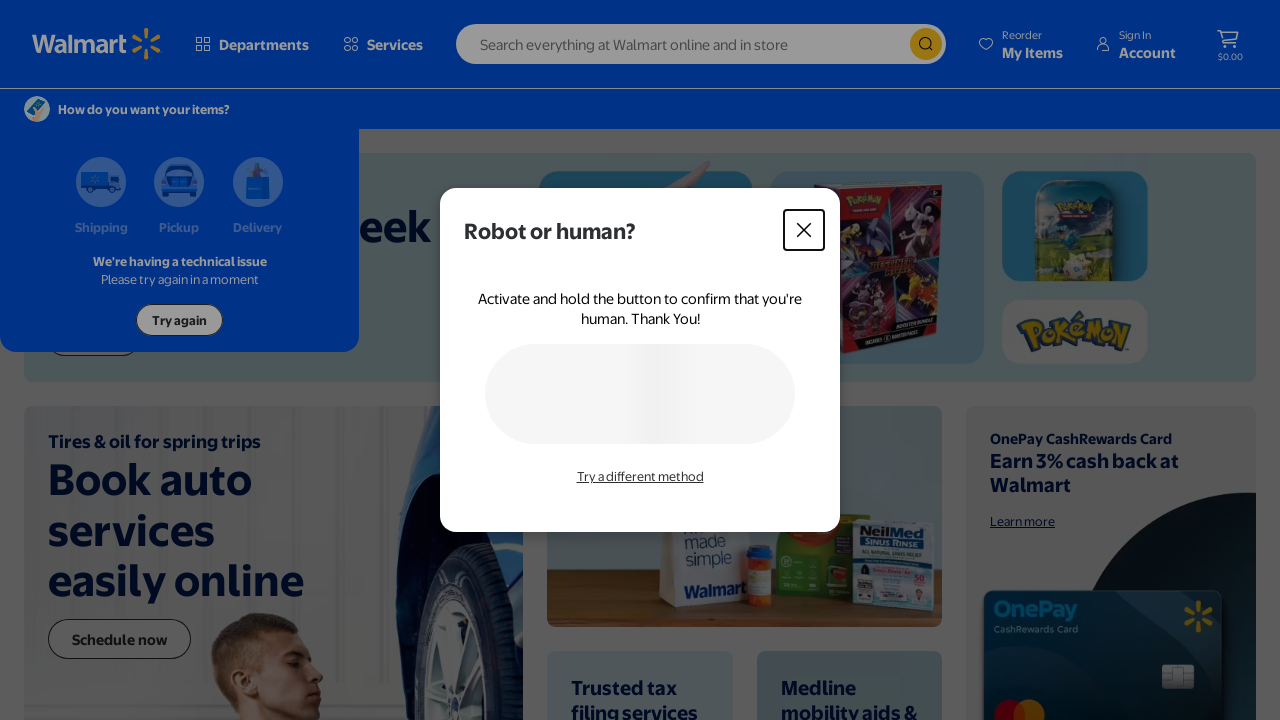

Retrieved current URL from page
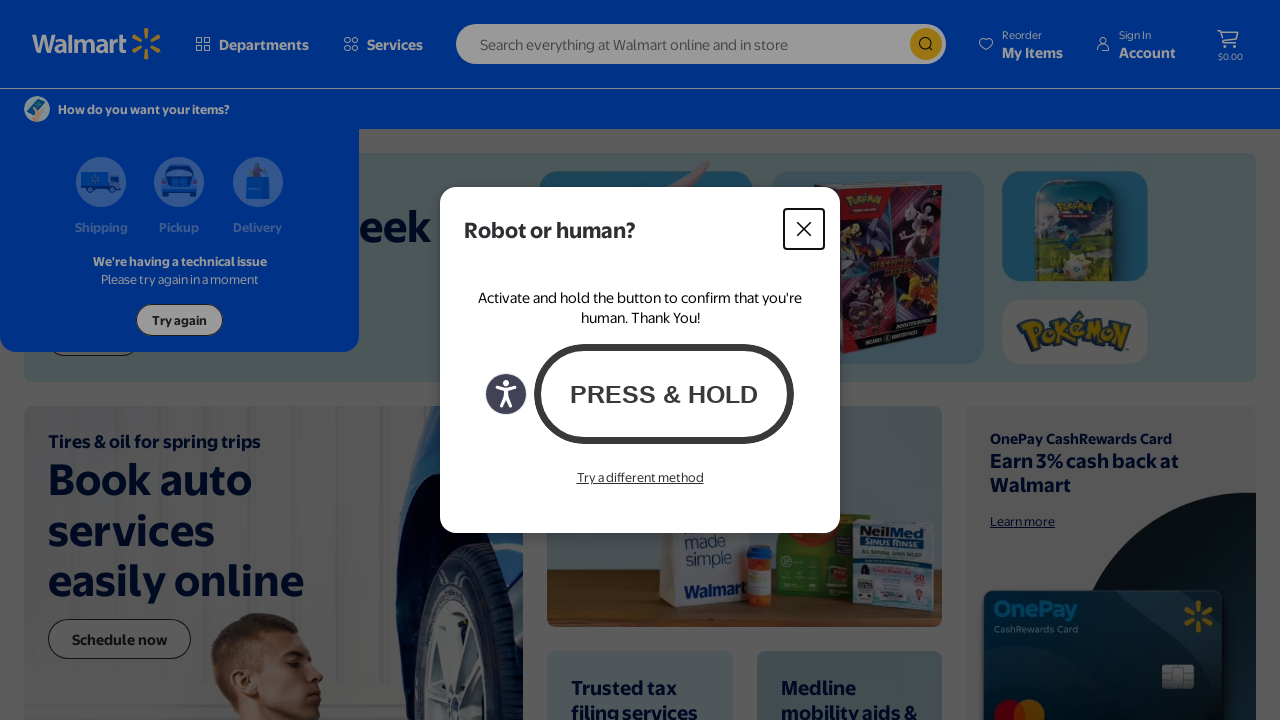

Verified that current URL contains 'walmart.com'
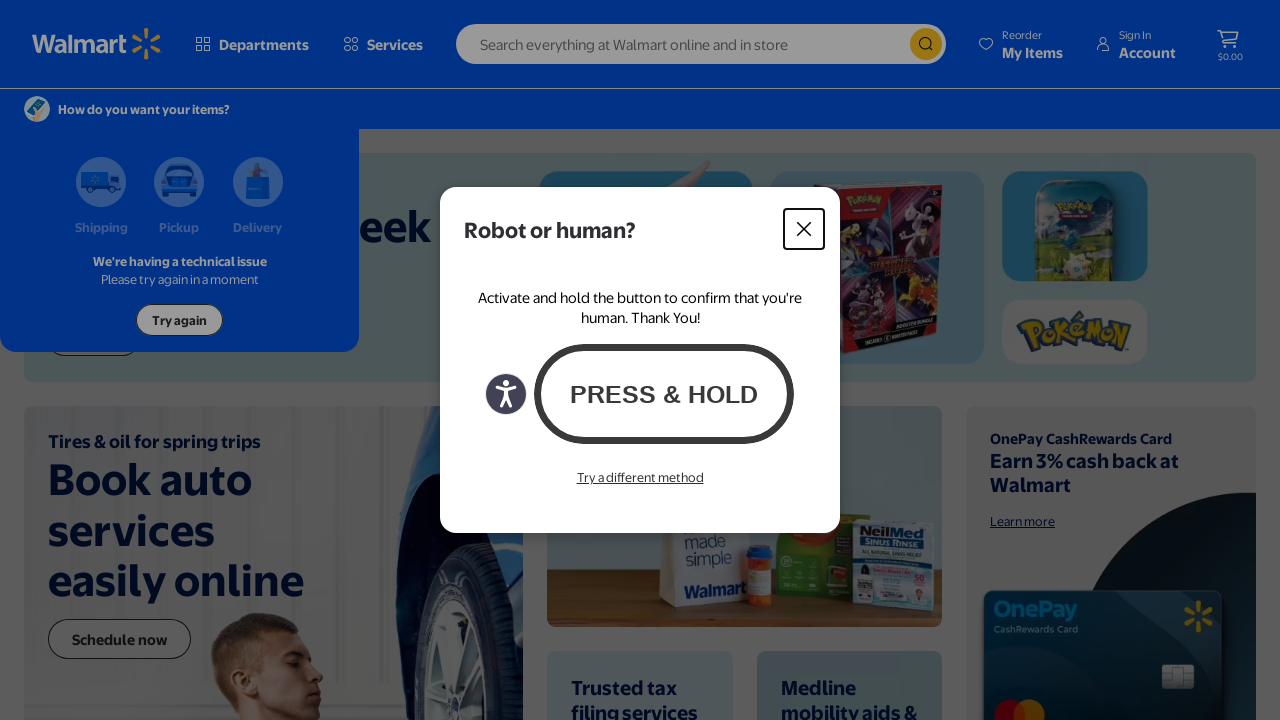

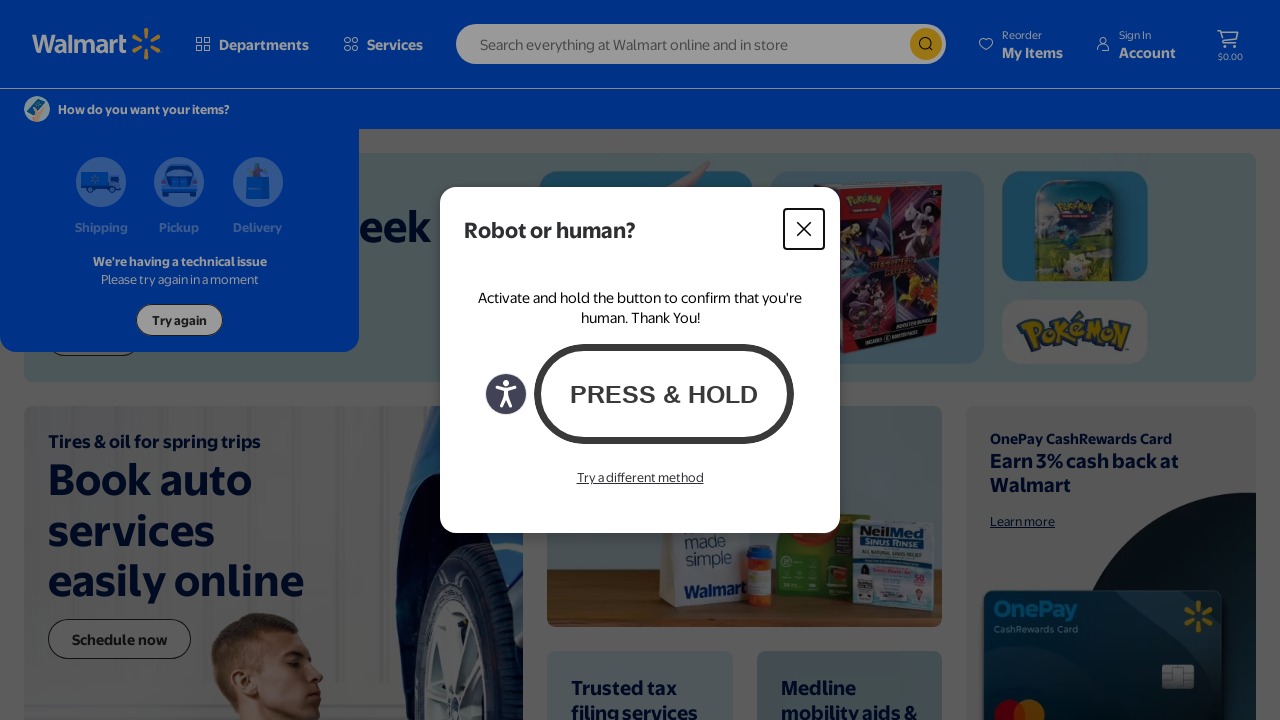